Tests green button loading functionality using explicit waits, clicking start and verifying the loading state transitions to success state.

Starting URL: https://kristinek.github.io/site/tasks/task2

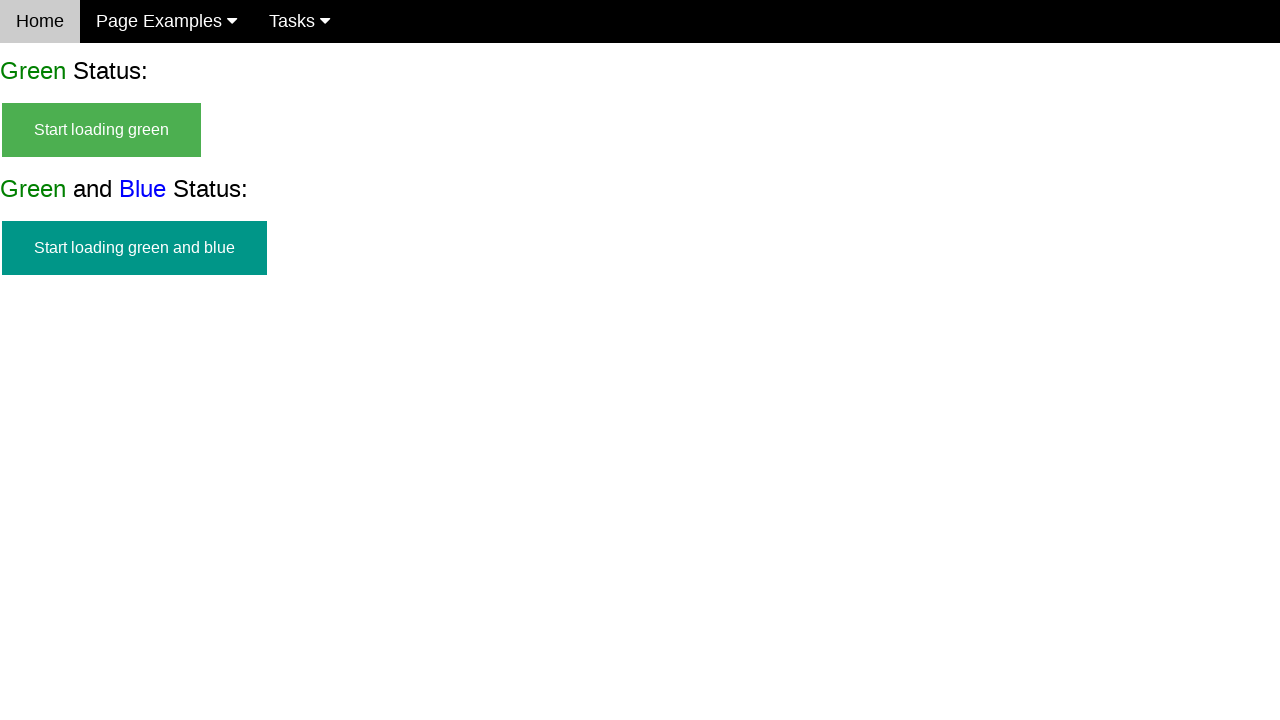

Navigated to task2 page
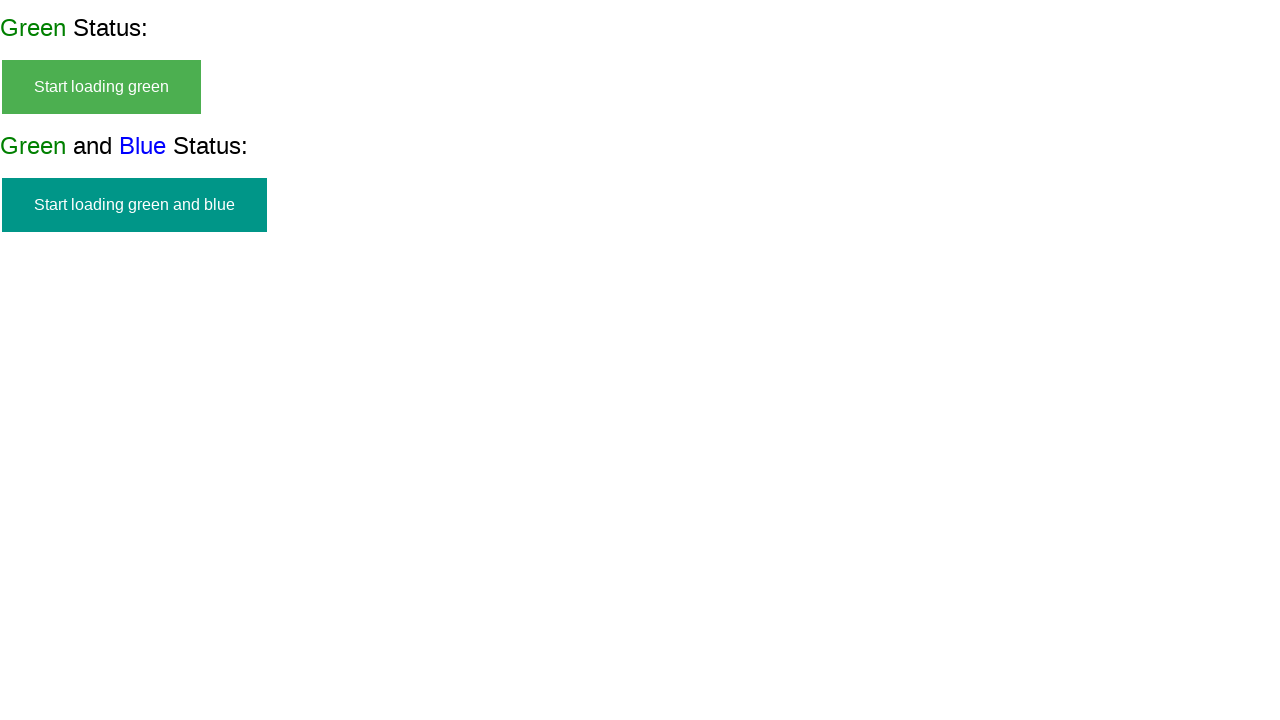

Clicked start button for green loading task at (102, 130) on #start_green
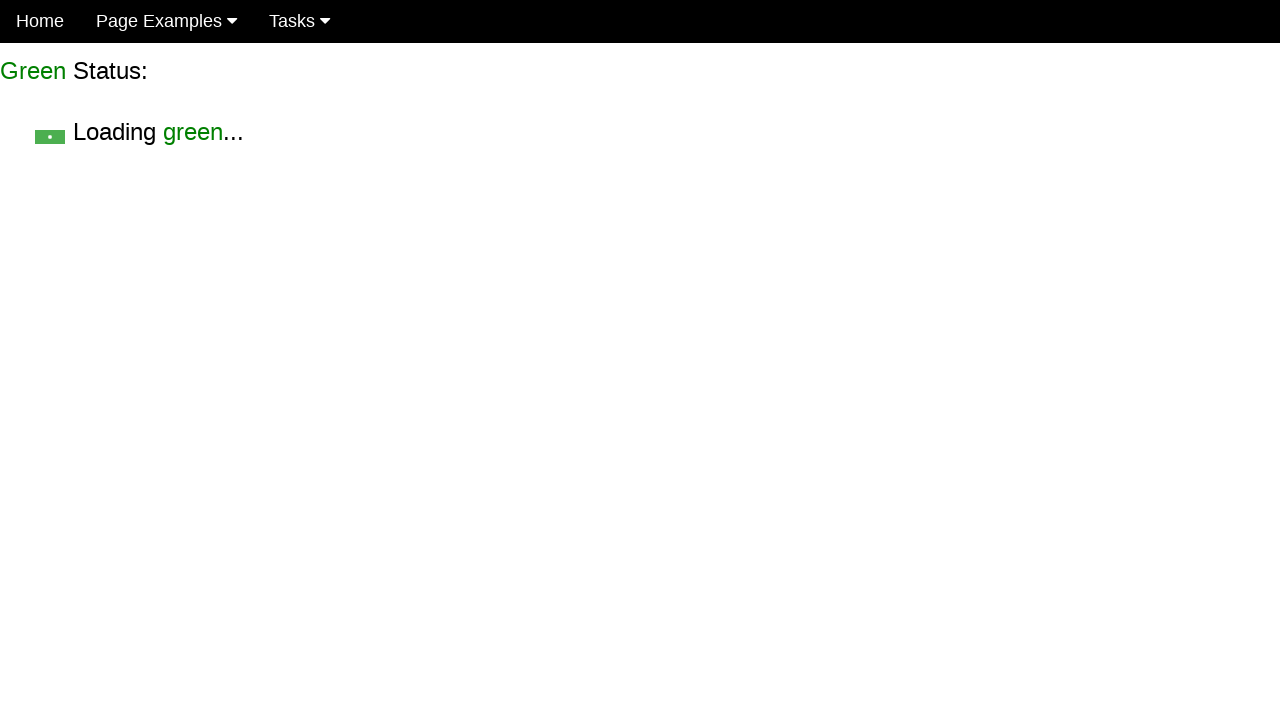

Loading text appeared on page
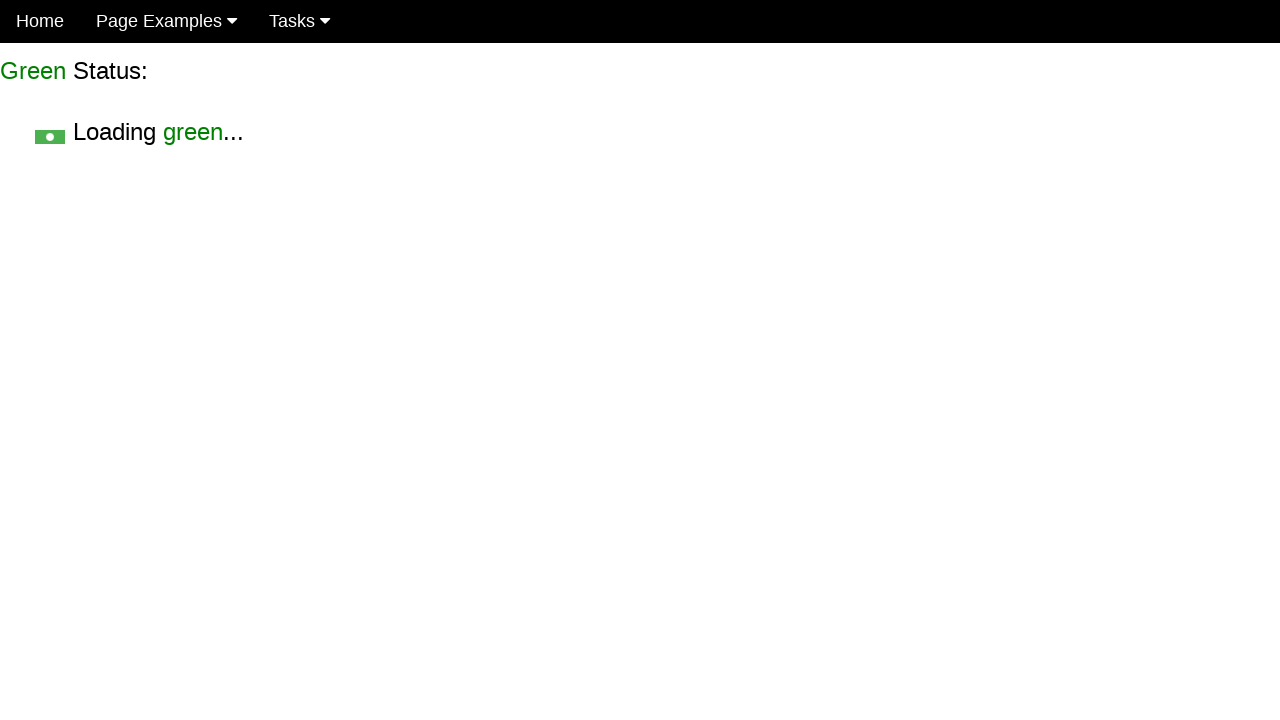

Verified start button is hidden during loading
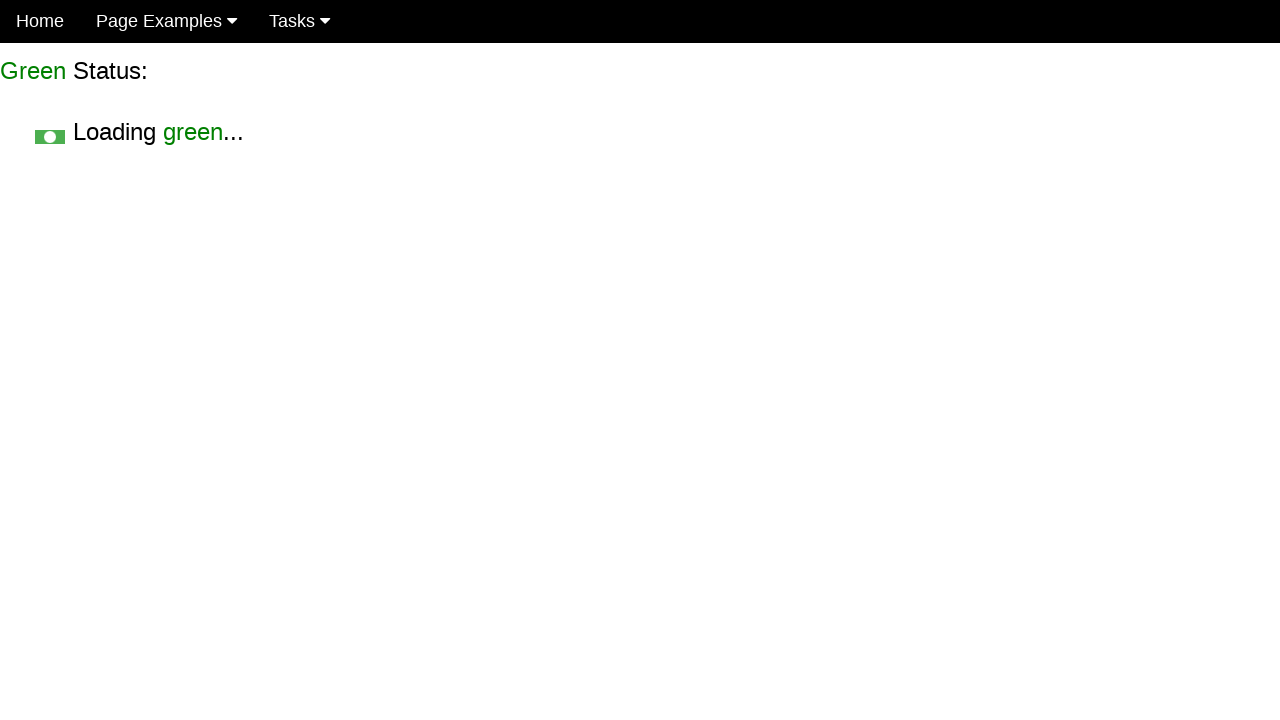

Success message appeared after loading completed
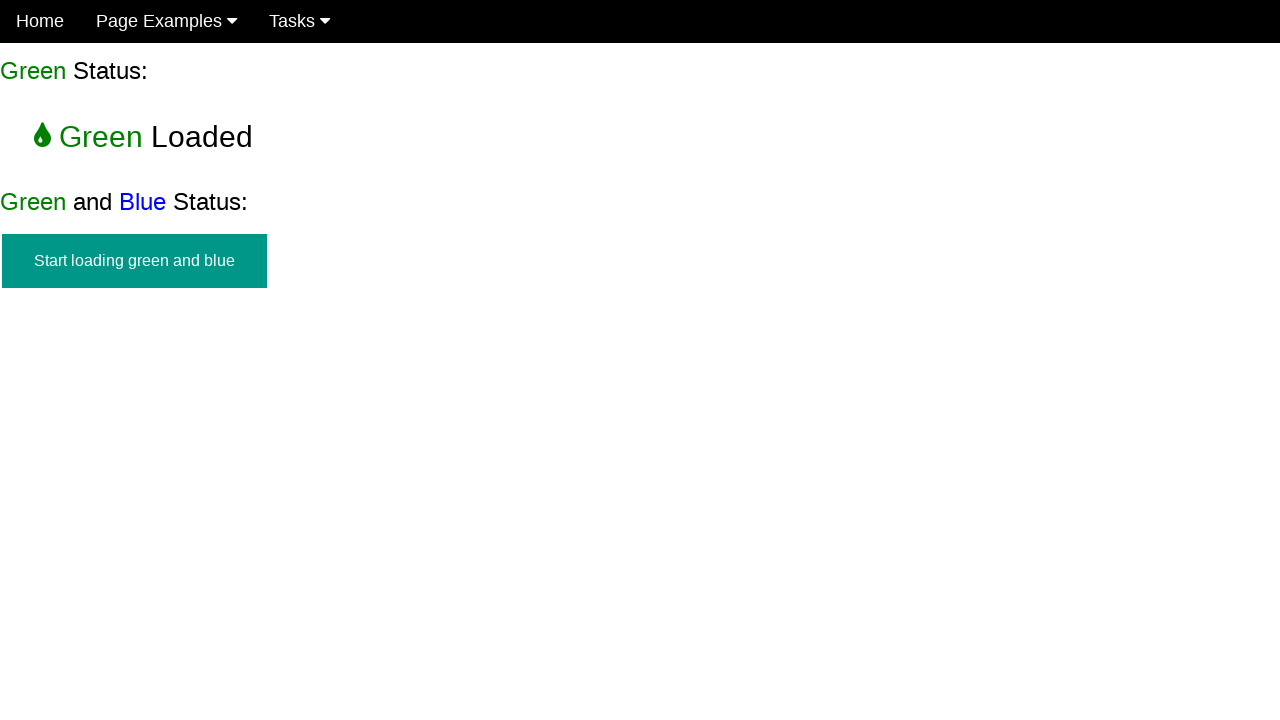

Verified start button is no longer visible after loading
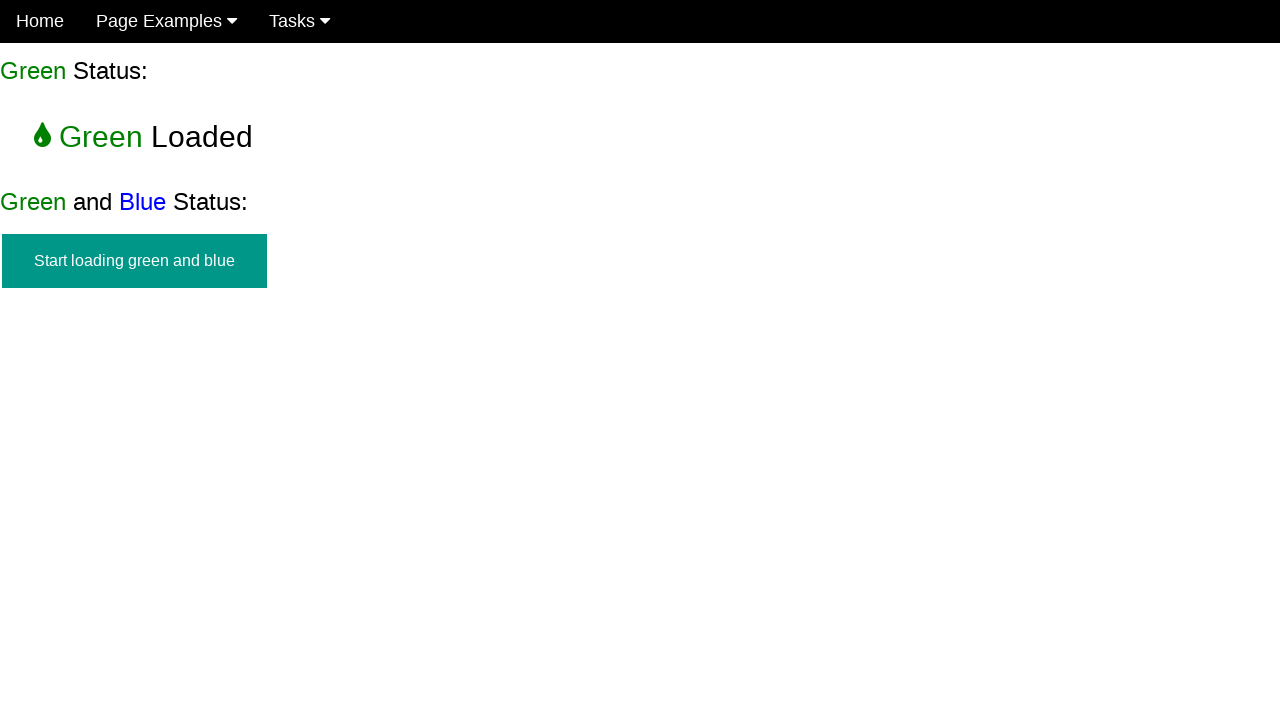

Verified loading text is no longer visible after completion
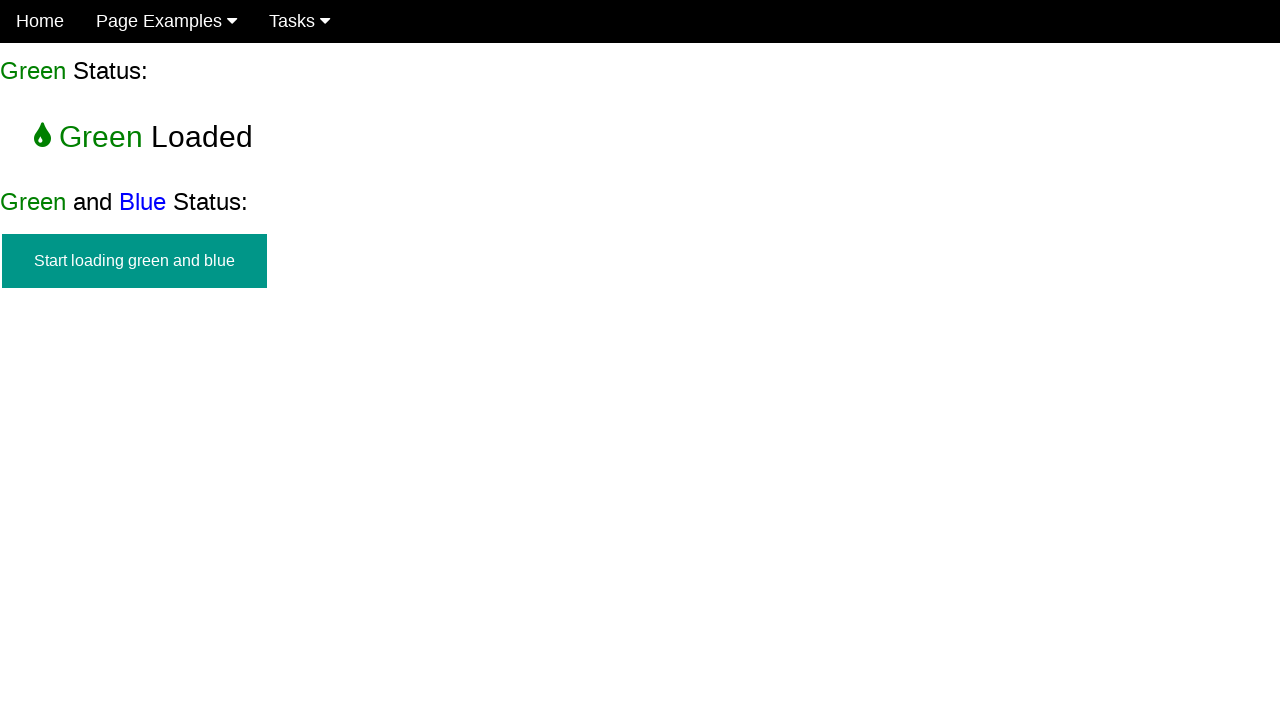

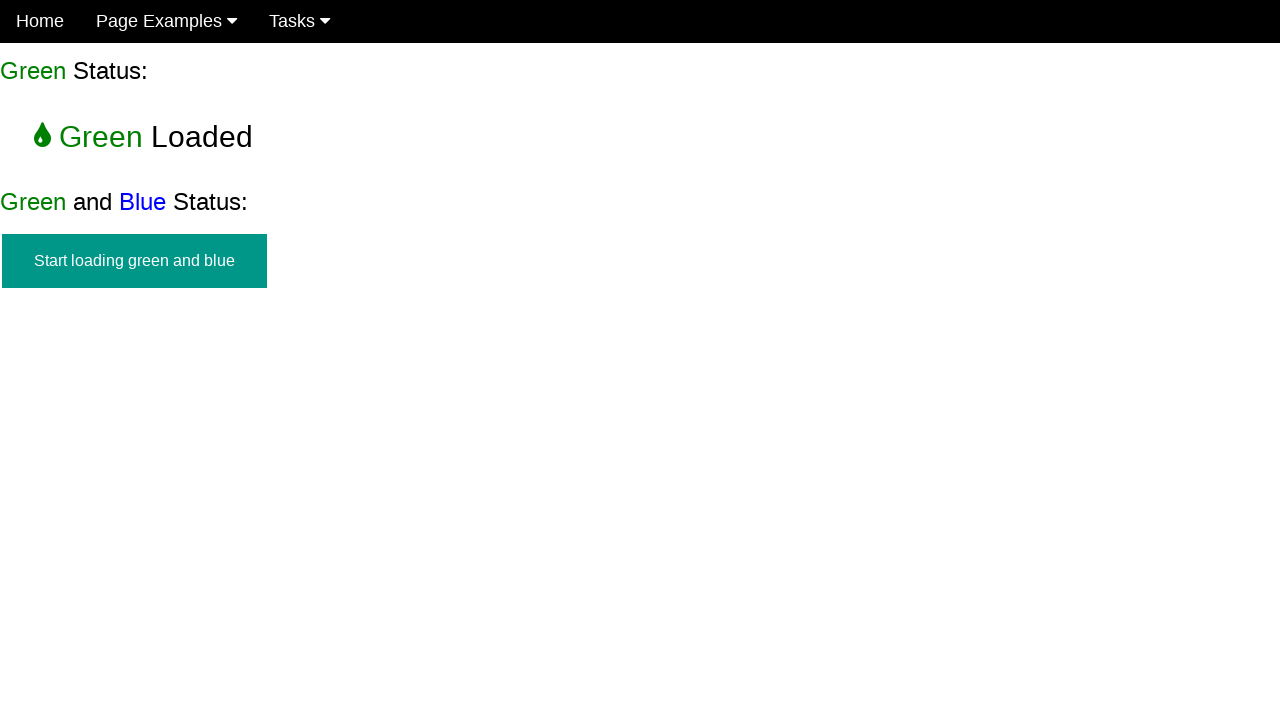